Tests passenger count selection by clicking increment and decrement buttons in a dropdown

Starting URL: https://rahulshettyacademy.com/dropdownsPractise/

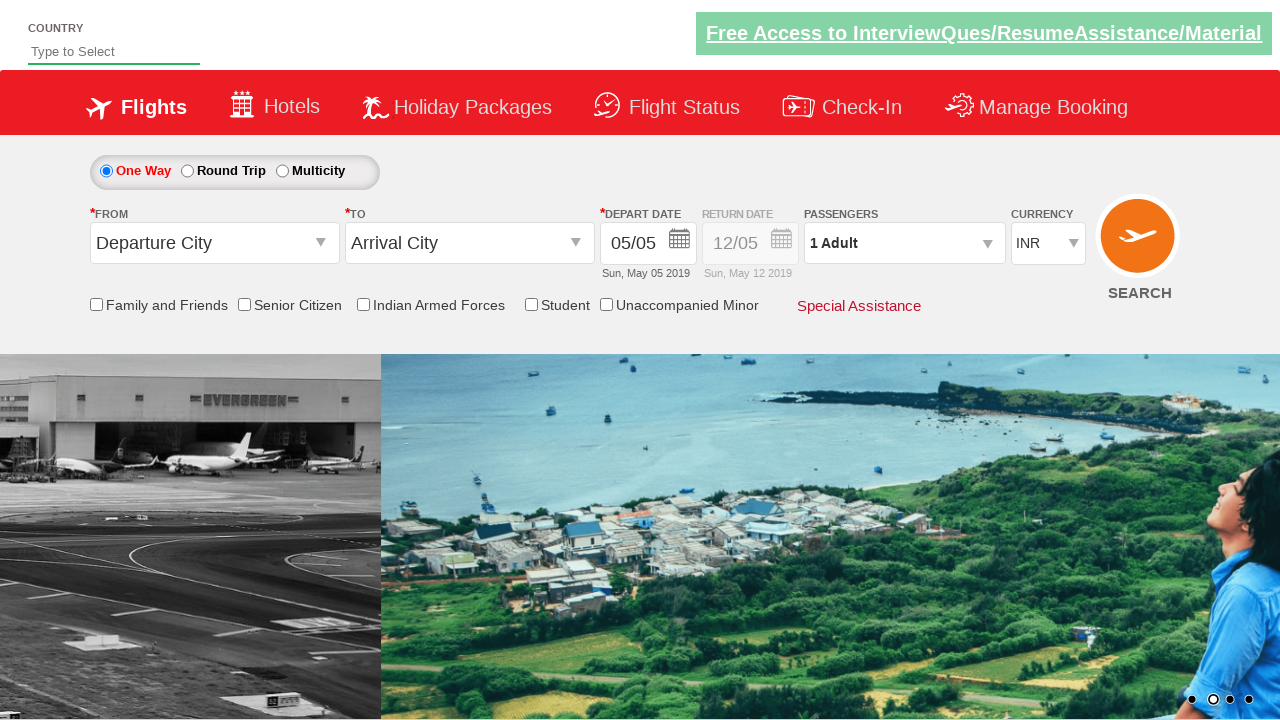

Clicked passenger info dropdown to open it at (904, 243) on div[id*='divpaxinfo']
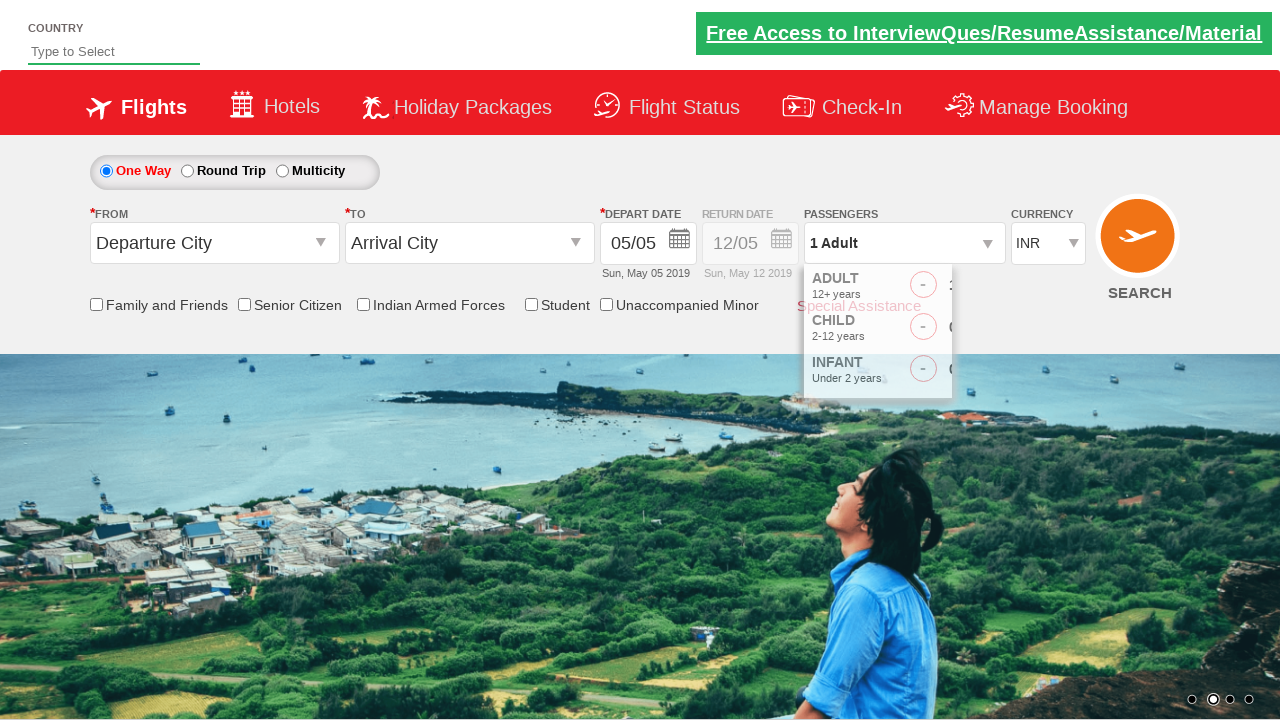

Clicked increment button to increase adult passenger count at (982, 288) on span[id*='hrefIncAdt']
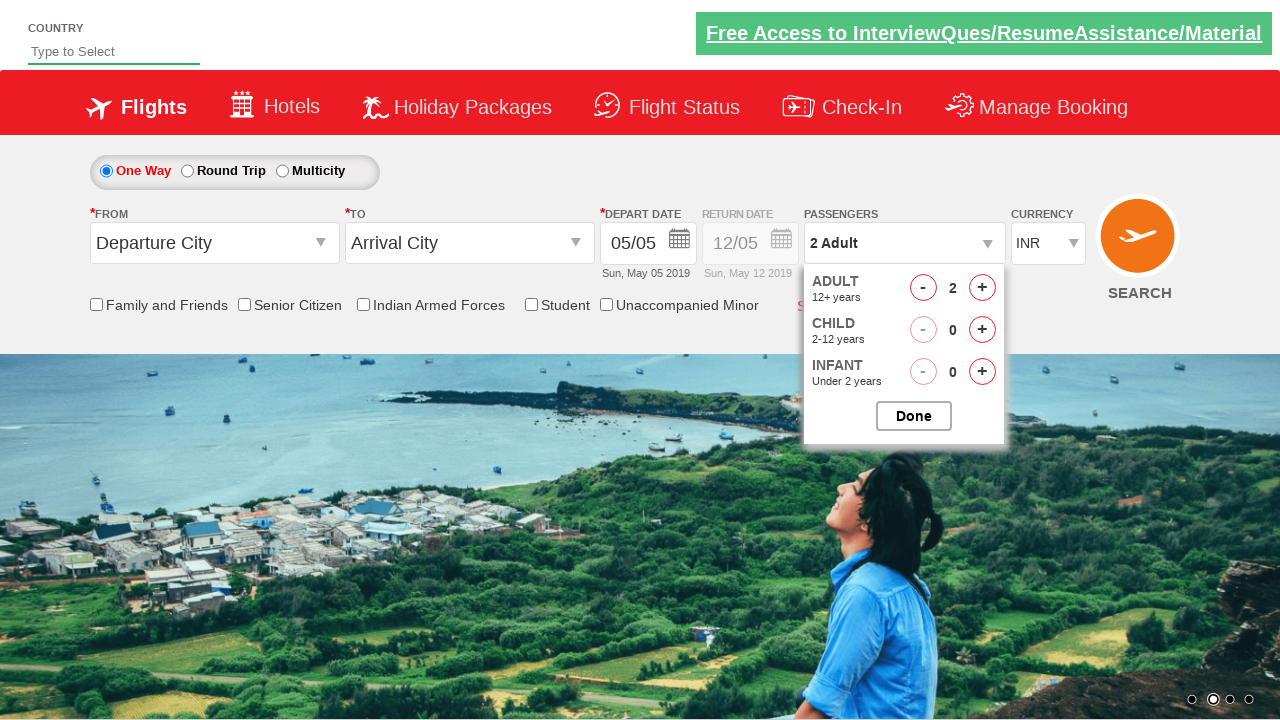

Clicked increment button to increase adult passenger count at (982, 288) on span[id*='hrefIncAdt']
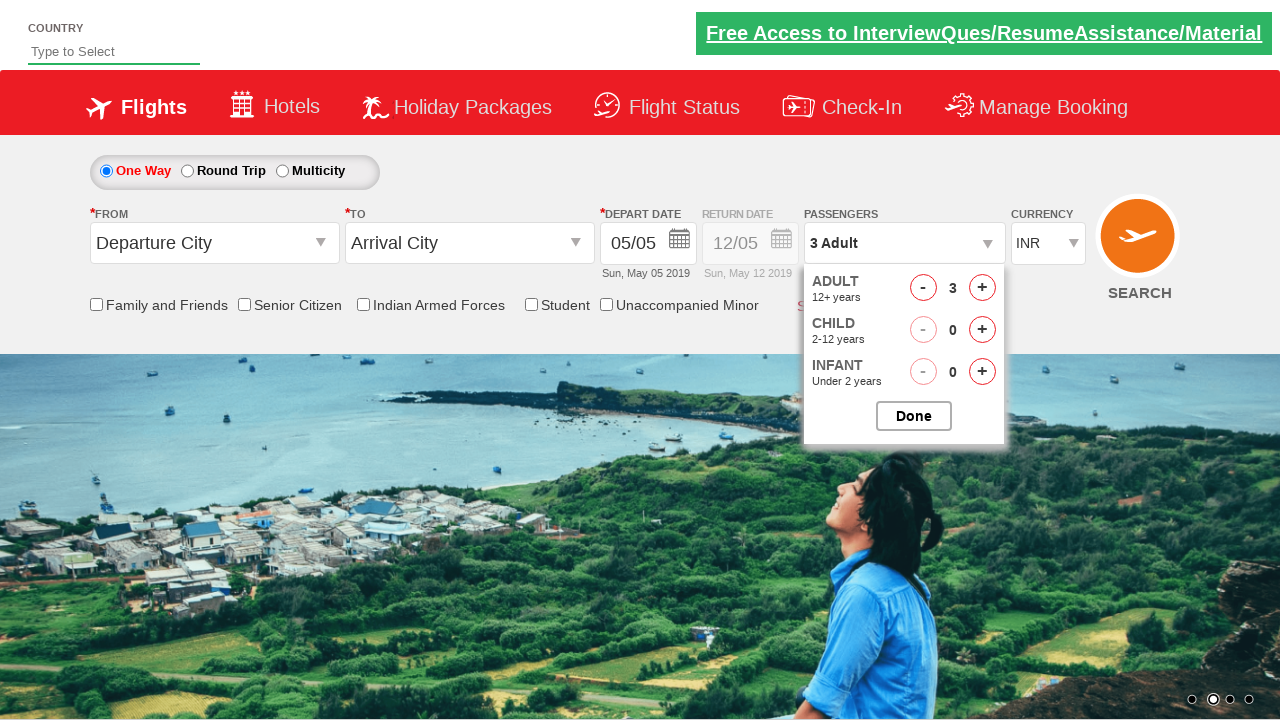

Clicked increment button to increase adult passenger count at (982, 288) on span[id*='hrefIncAdt']
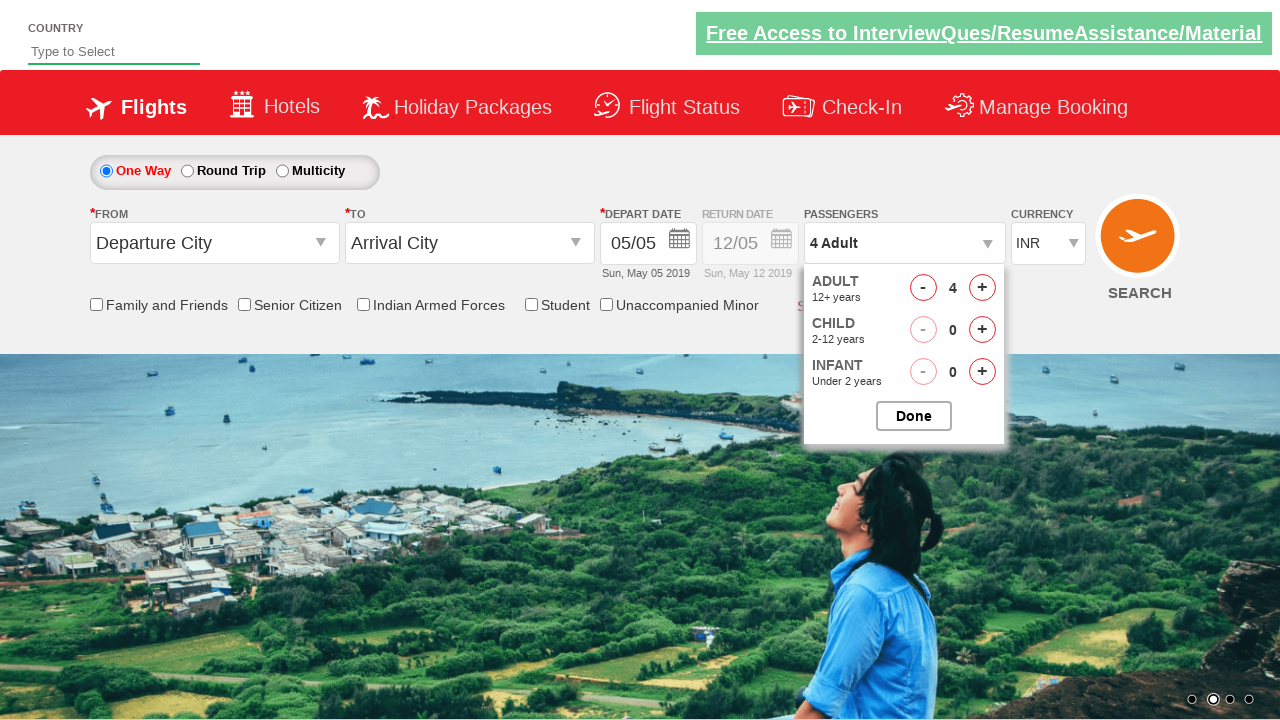

Clicked decrement button to decrease adult passenger count at (923, 288) on span[id*='hrefDecAdt']
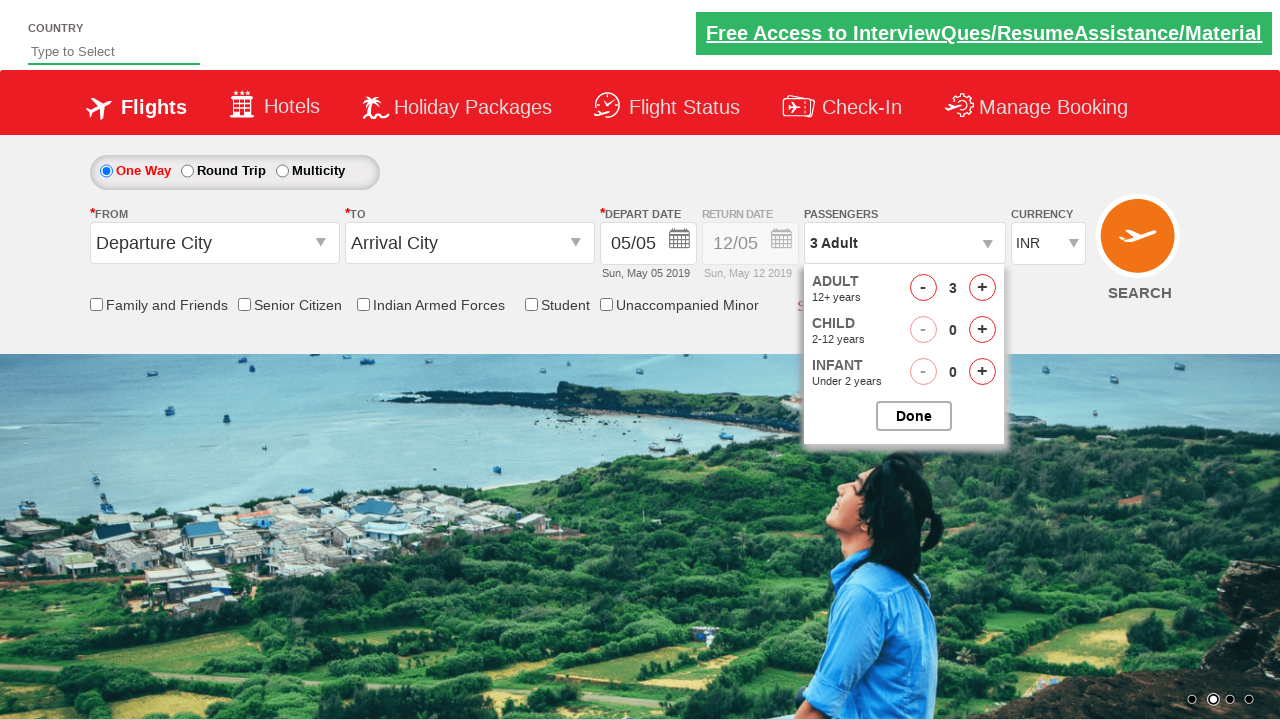

Clicked Done button to close passenger selection dropdown at (914, 416) on input[id*='btnclosepaxoption']
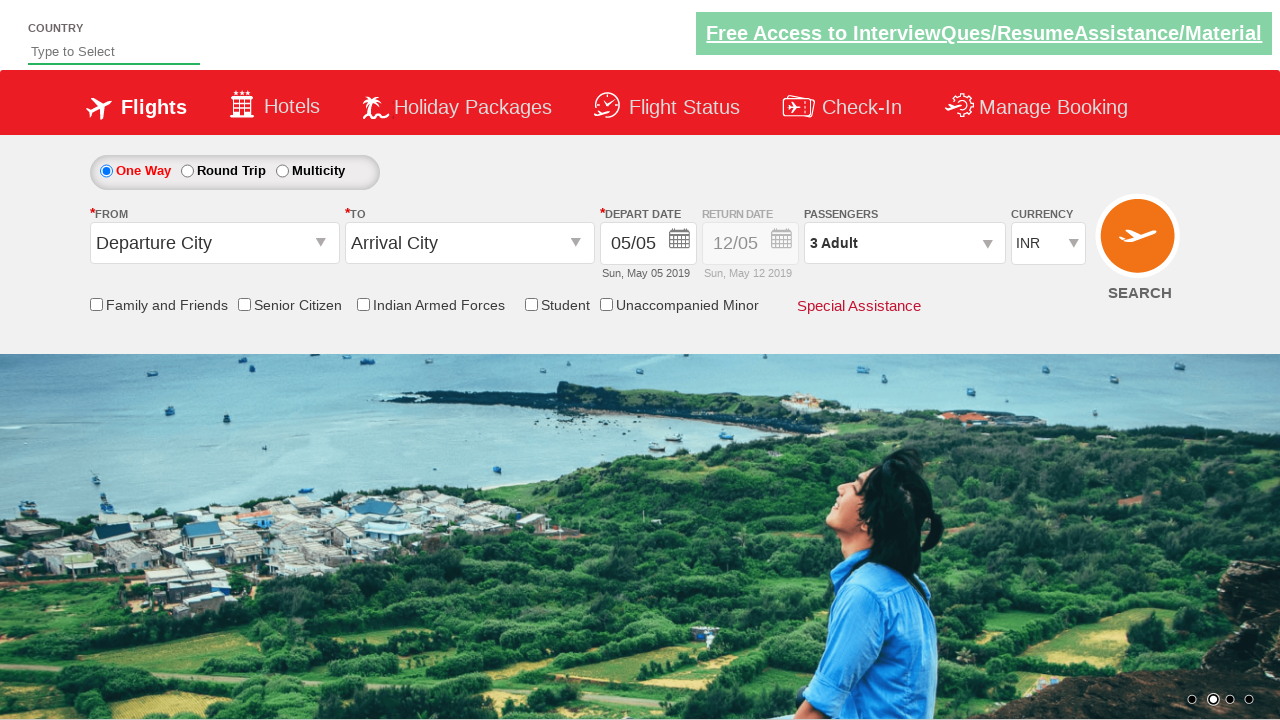

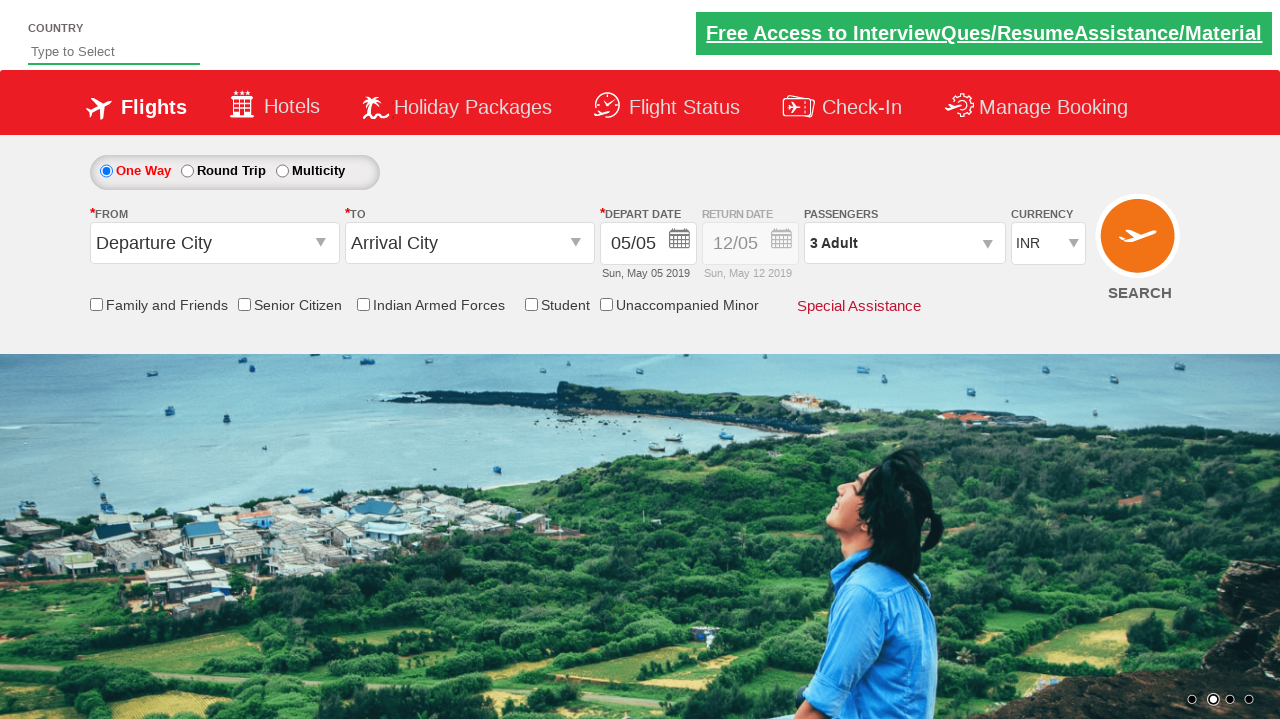